Tests element visibility by clicking hide button and checking element states

Starting URL: http://uitestingplayground.com/

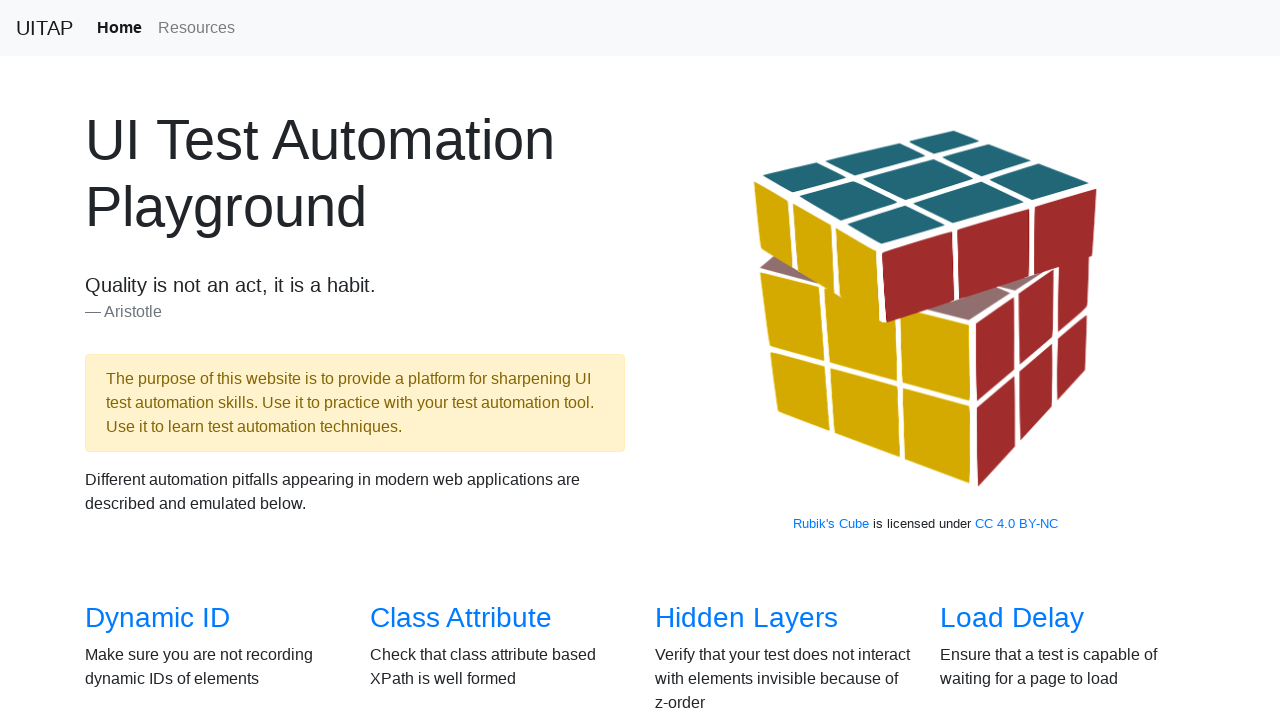

Clicked link to navigate to visibility test page at (135, 360) on a[href='/visibility']
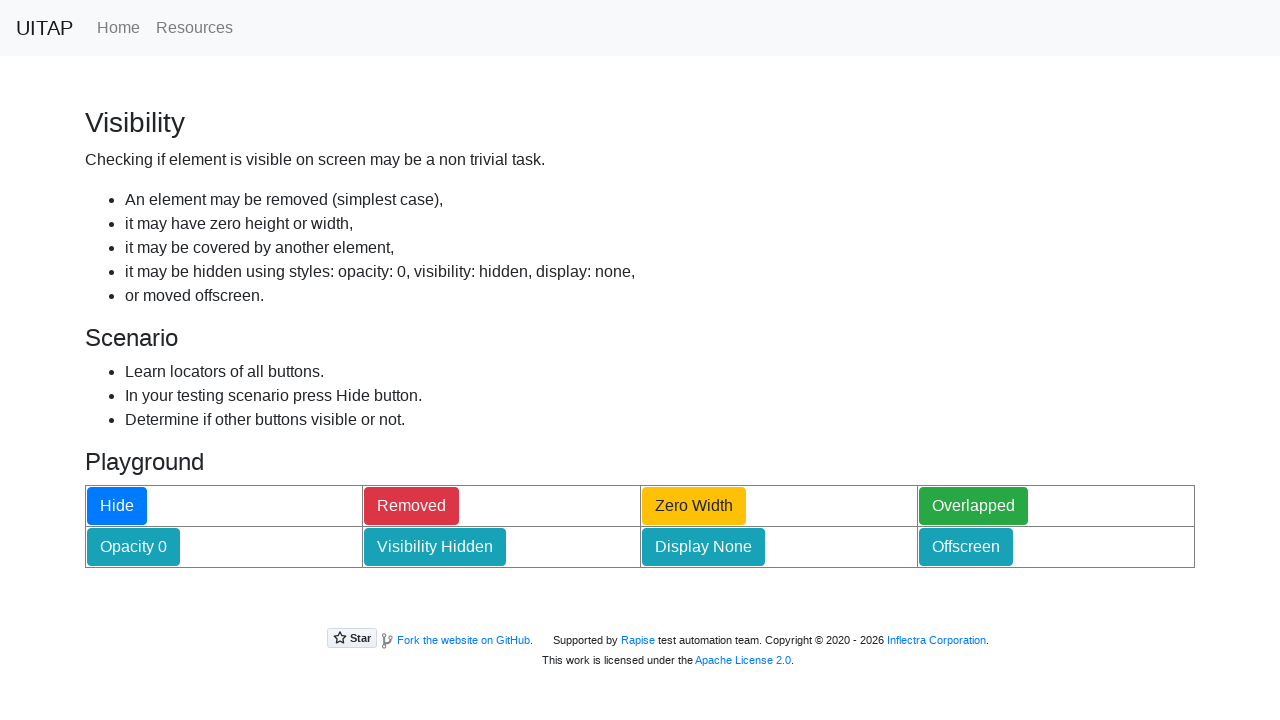

Clicked hide button to hide elements at (117, 506) on #hideButton
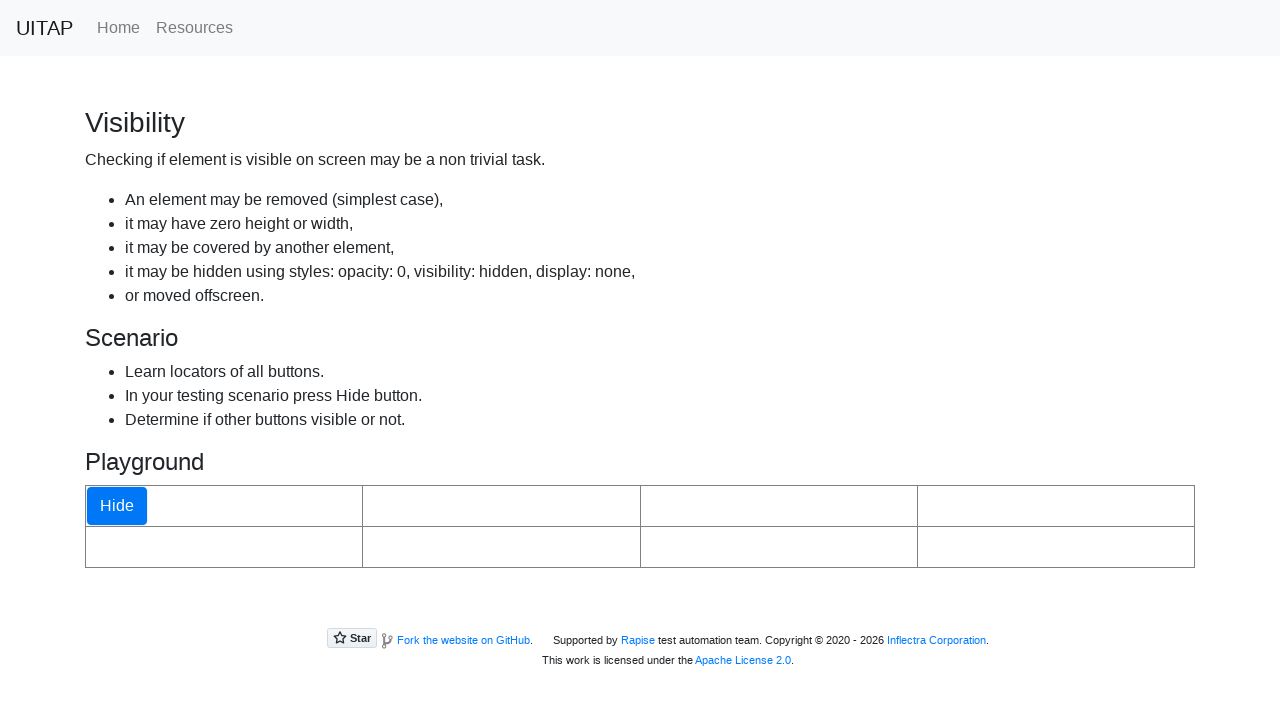

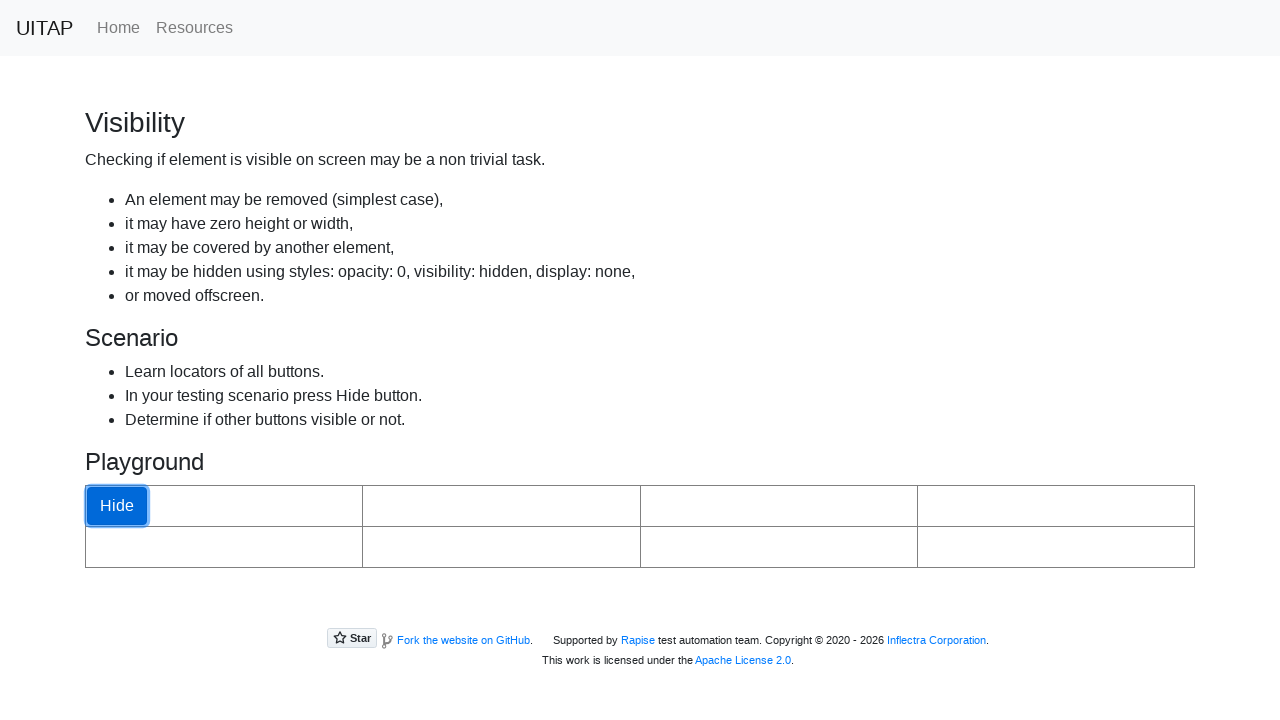